Tests adding specific grocery items (Cucumber, Brocolli, Beetroot) to a shopping cart by finding products by name and clicking their "Add to cart" buttons.

Starting URL: https://rahulshettyacademy.com/seleniumPractise/

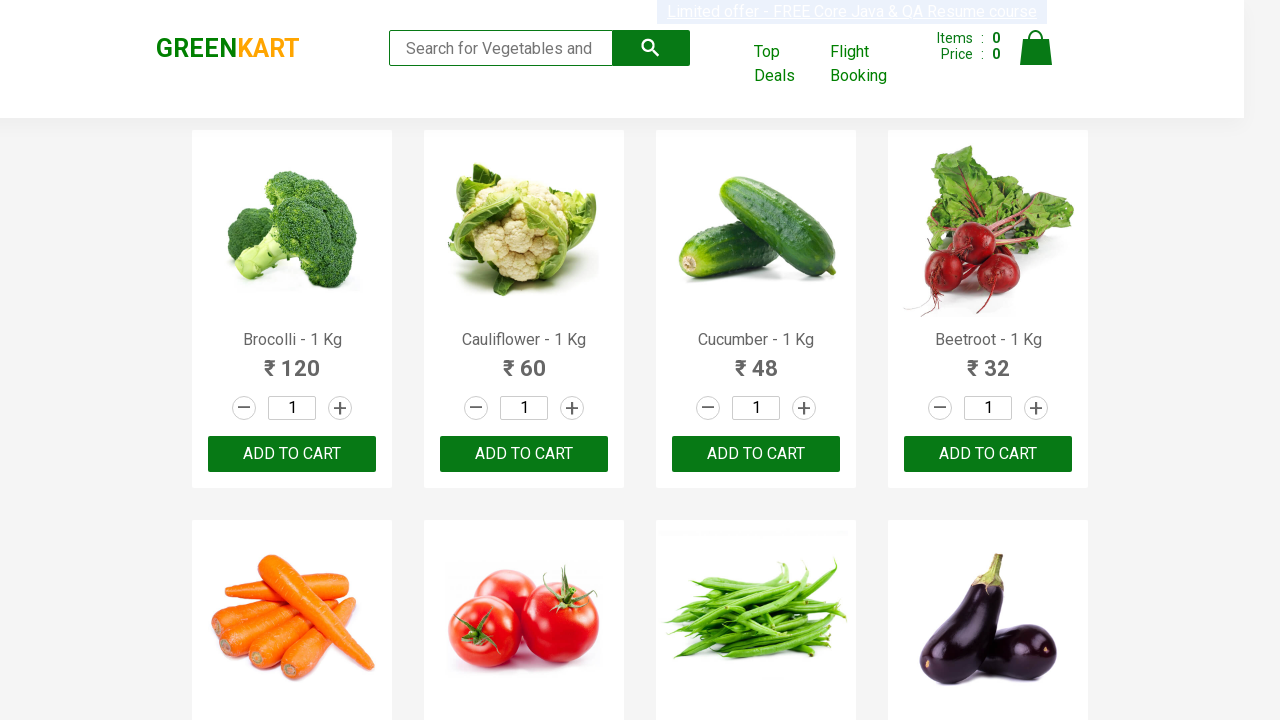

Waited for product names to load on the page
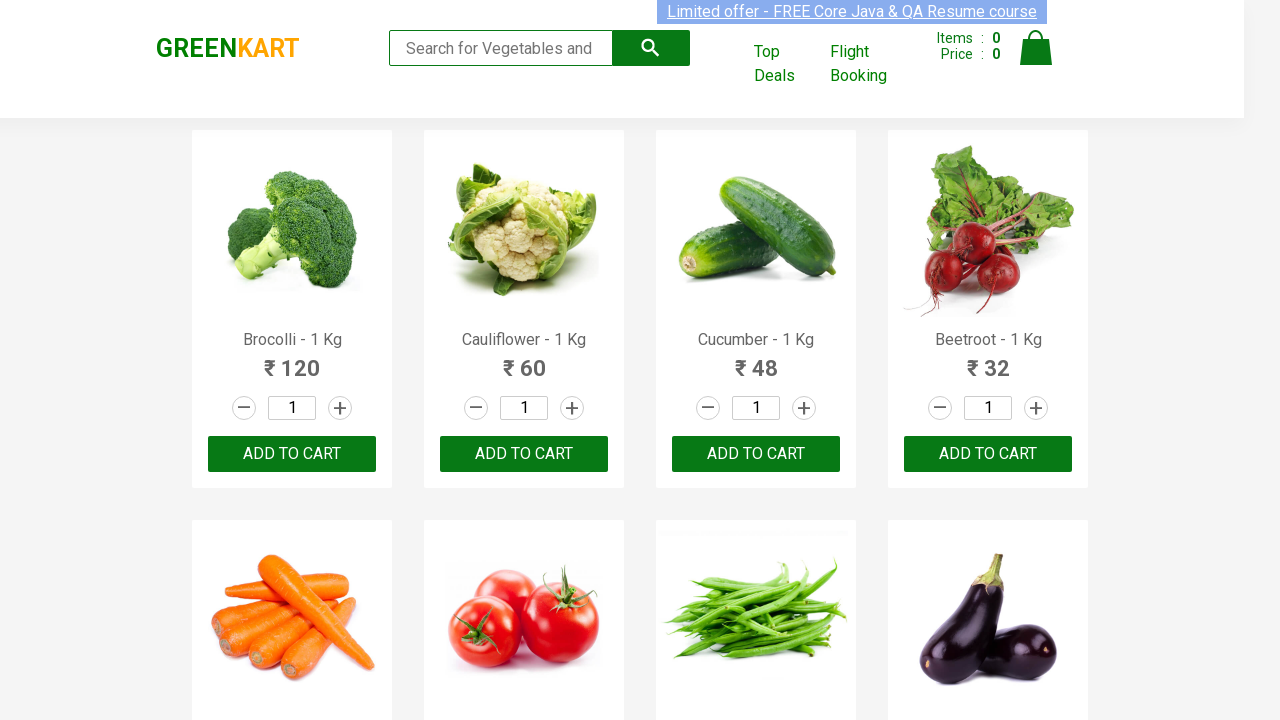

Retrieved all product name elements from the page
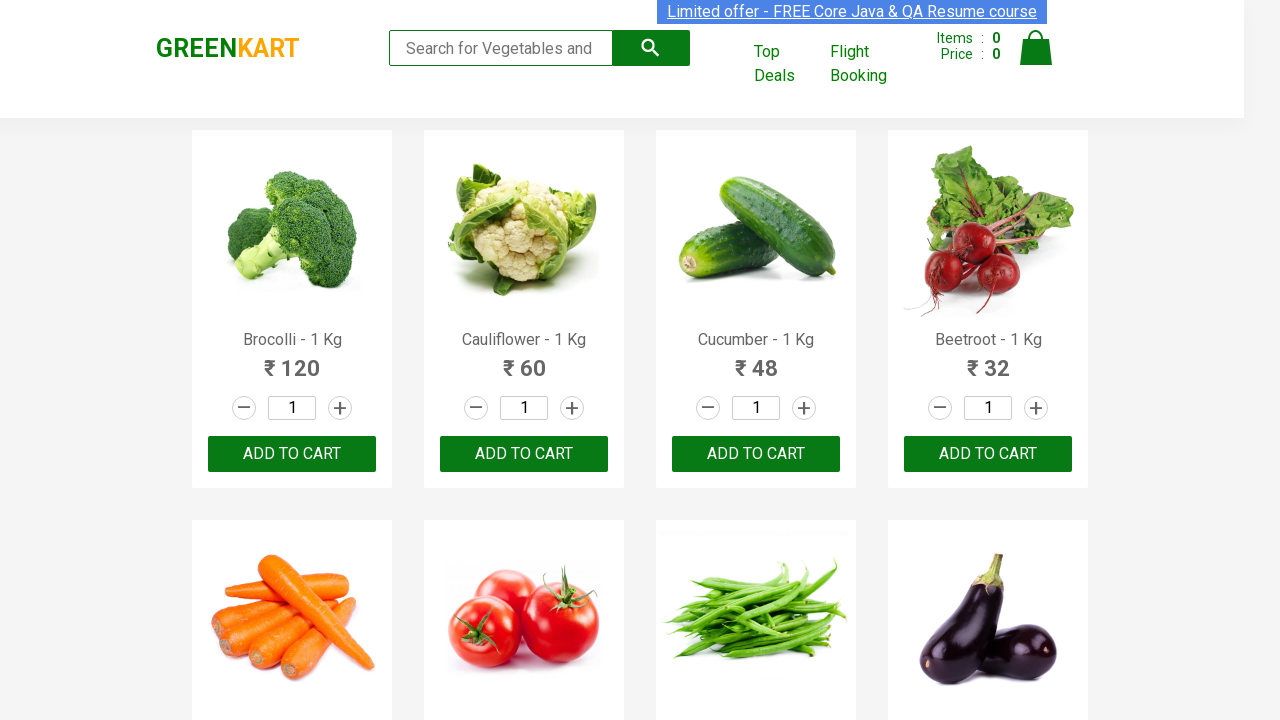

Added 'Brocolli' to cart by clicking 'Add to cart' button at (292, 454) on xpath=//div[@class='product-action']/button >> nth=0
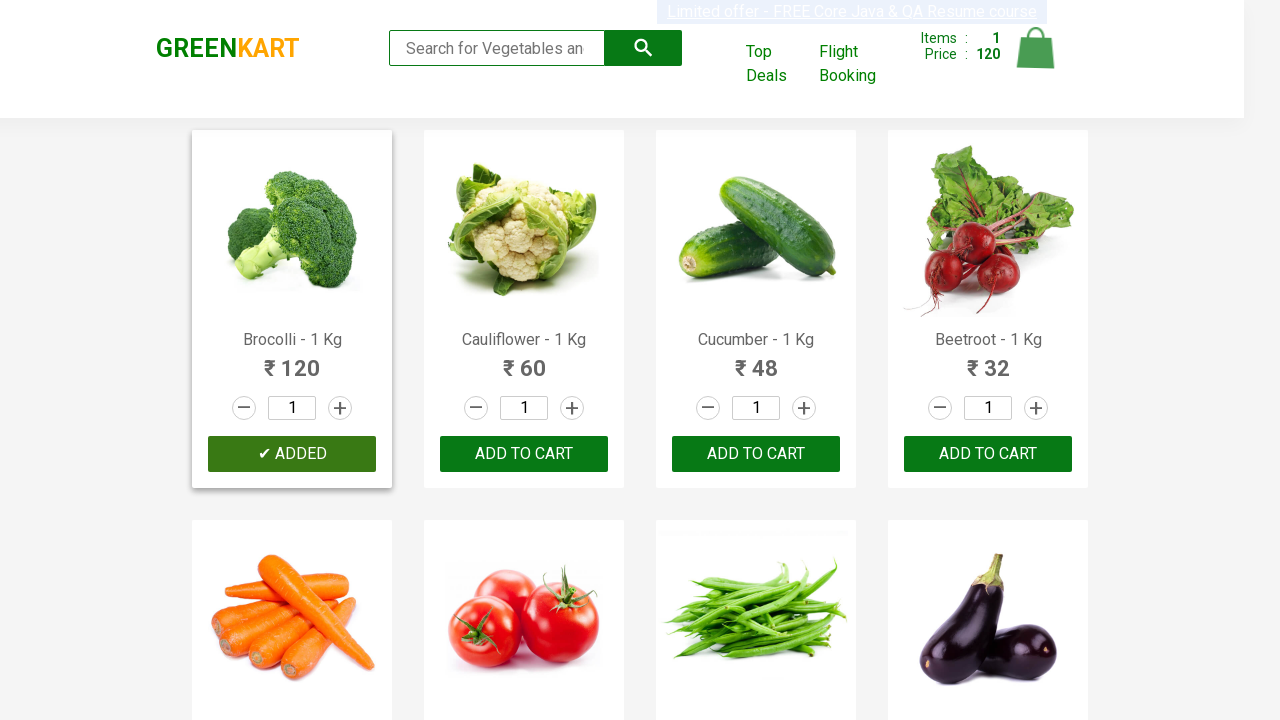

Added 'Cucumber' to cart by clicking 'Add to cart' button at (756, 454) on xpath=//div[@class='product-action']/button >> nth=2
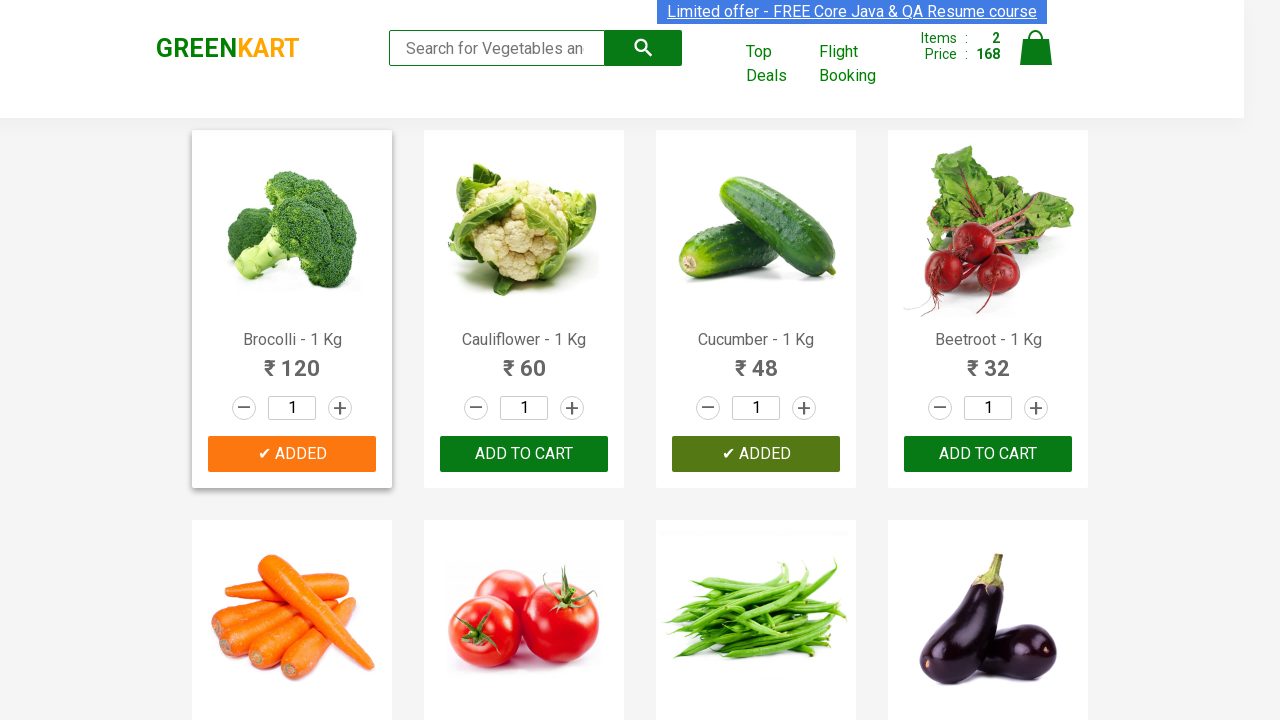

Added 'Beetroot' to cart by clicking 'Add to cart' button at (988, 454) on xpath=//div[@class='product-action']/button >> nth=3
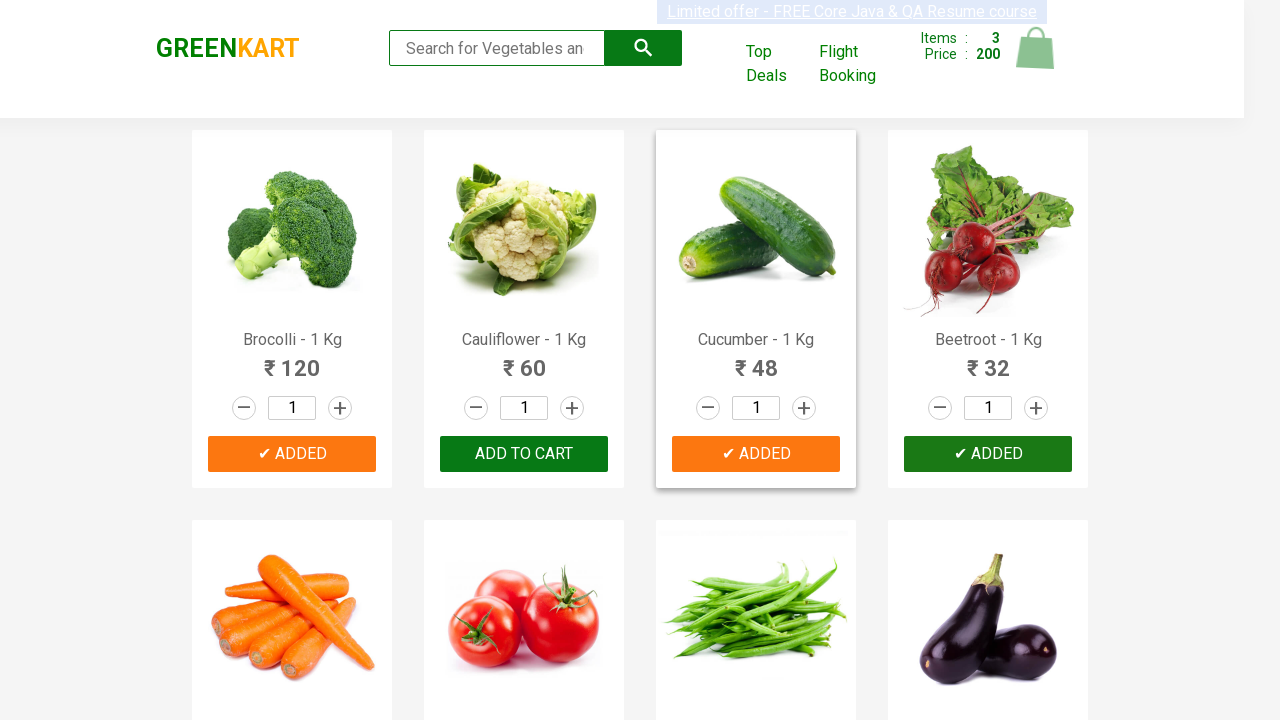

Waited 1 second for cart to update after adding items
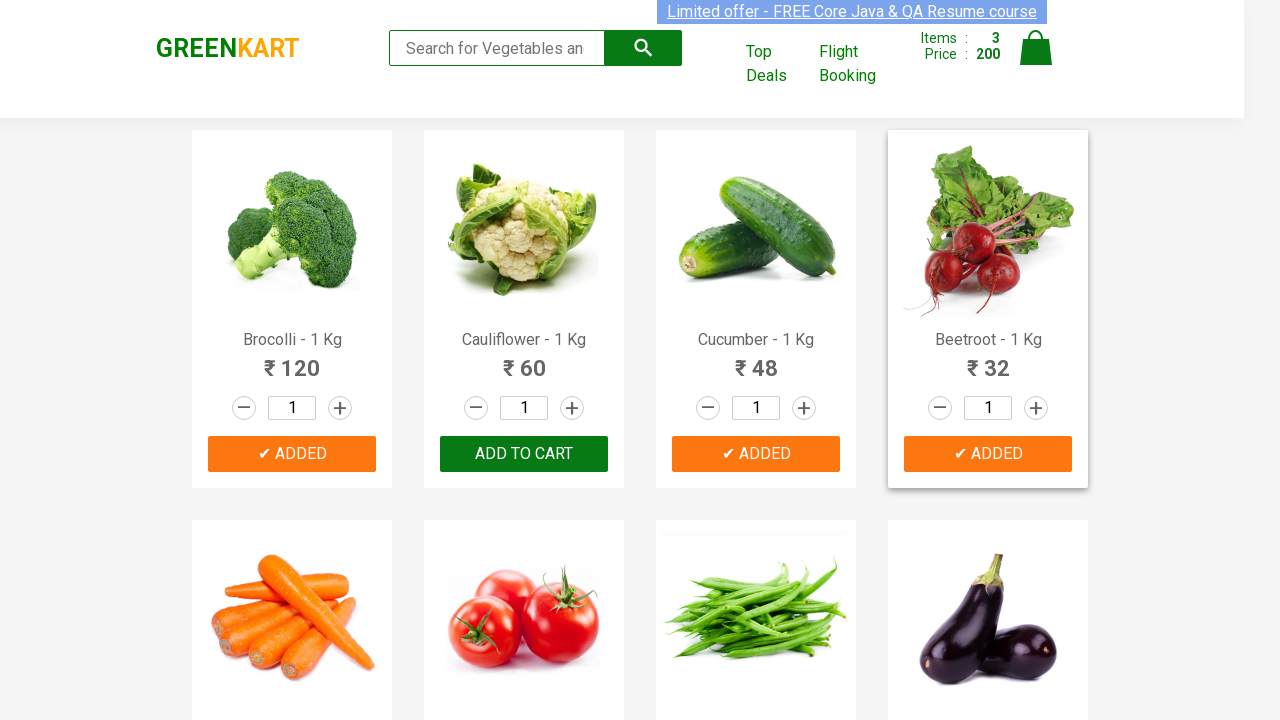

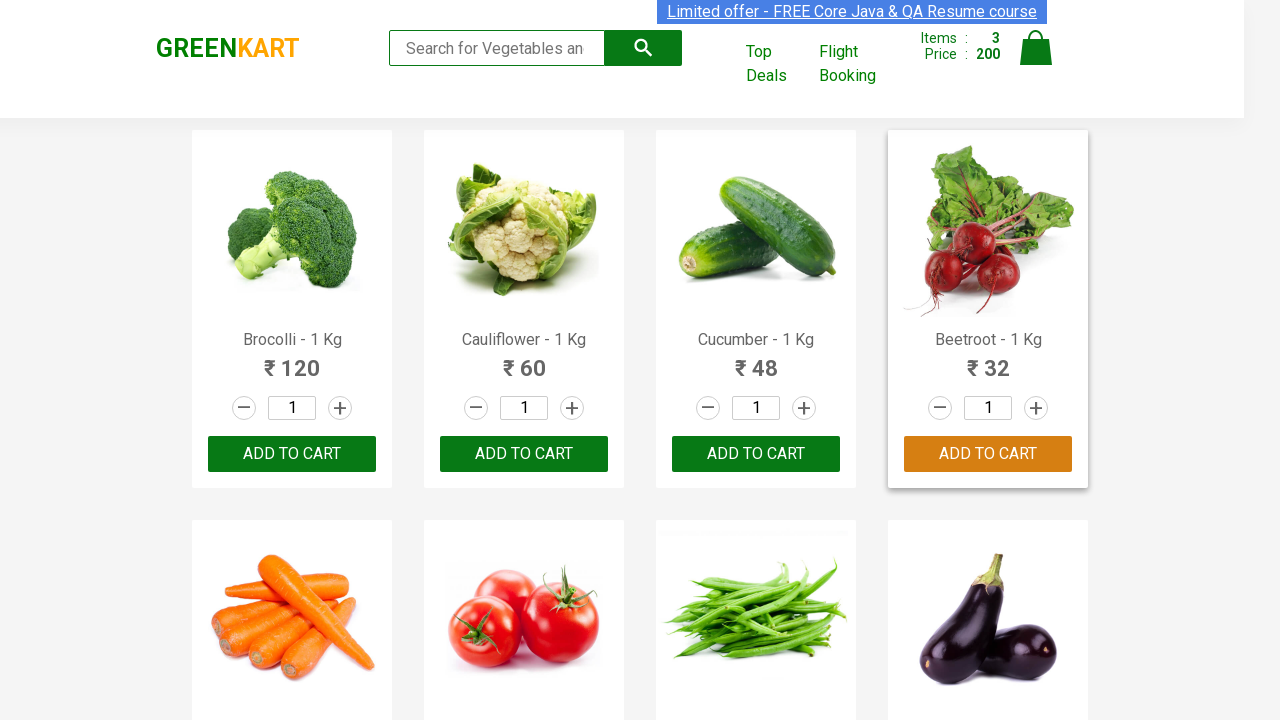